Tests navigation through UI Testing Concepts section to access Link in New Tab functionality, clicking through the UI to reach the link new tab page.

Starting URL: https://demoapps.qspiders.com/

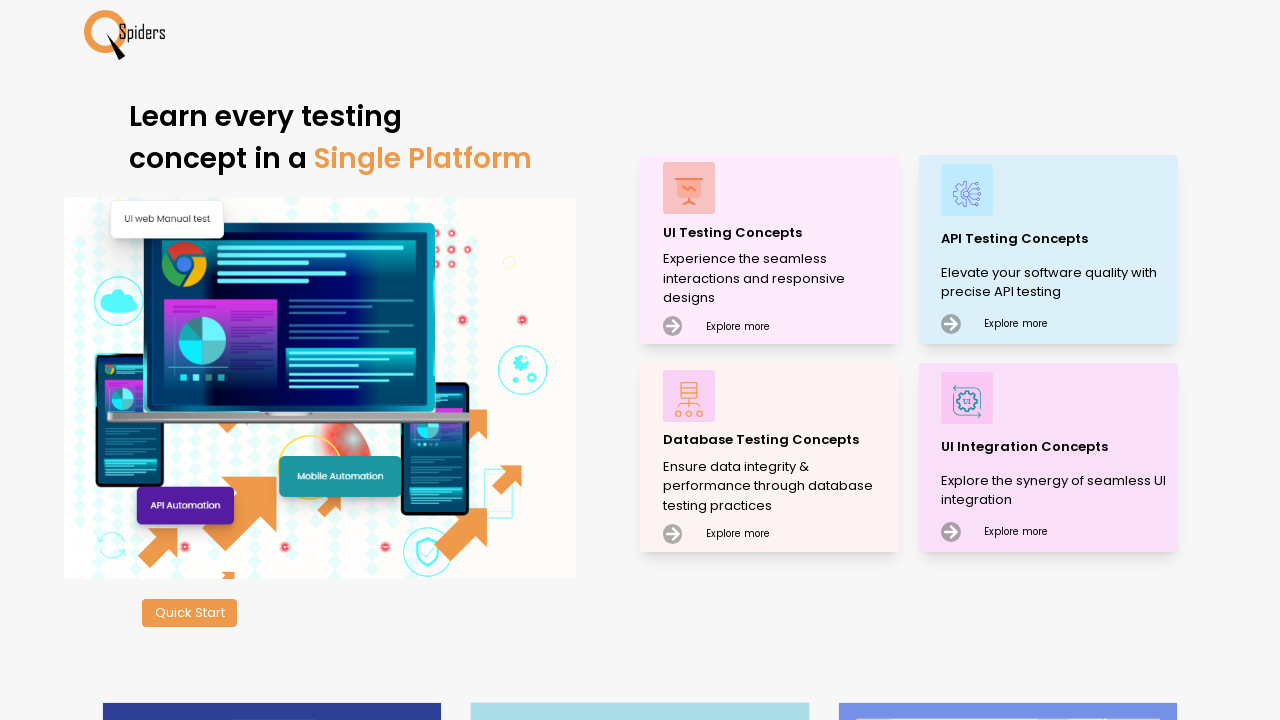

Clicked on UI Testing Concepts section at (778, 232) on xpath=//p[text()='UI Testing Concepts']
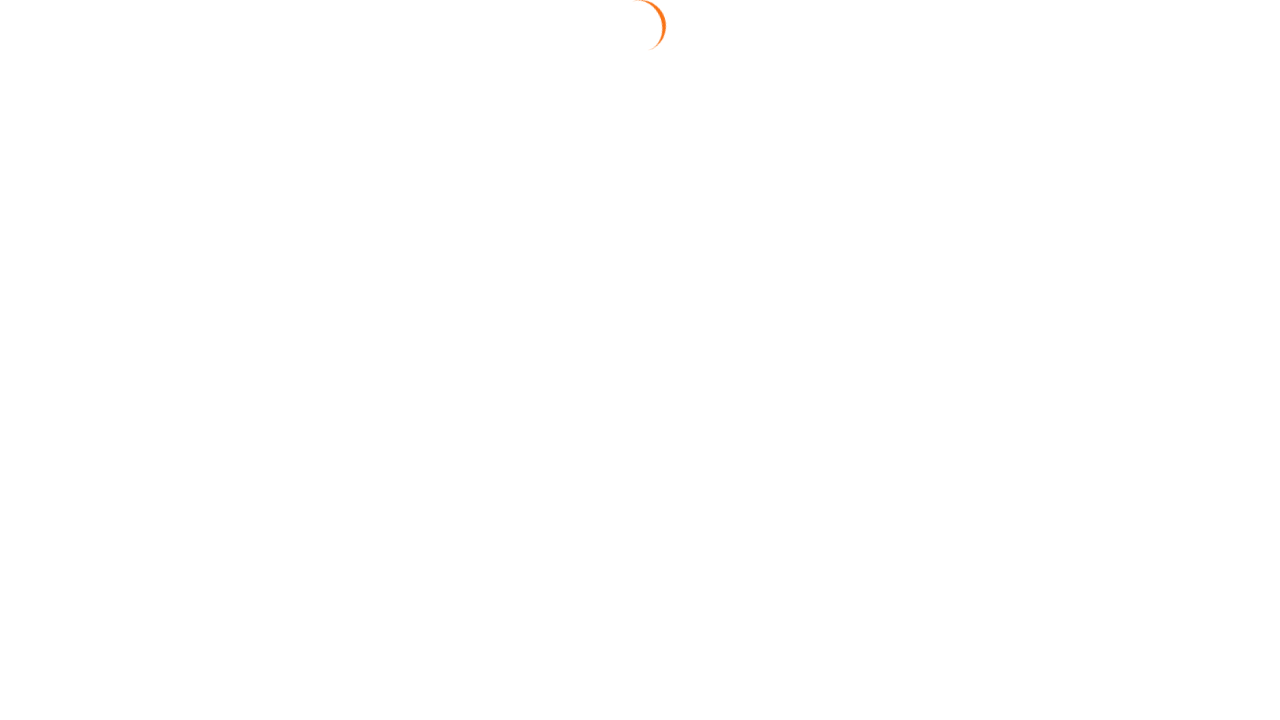

Clicked on Link section at (32, 213) on xpath=//section[text()='Link']
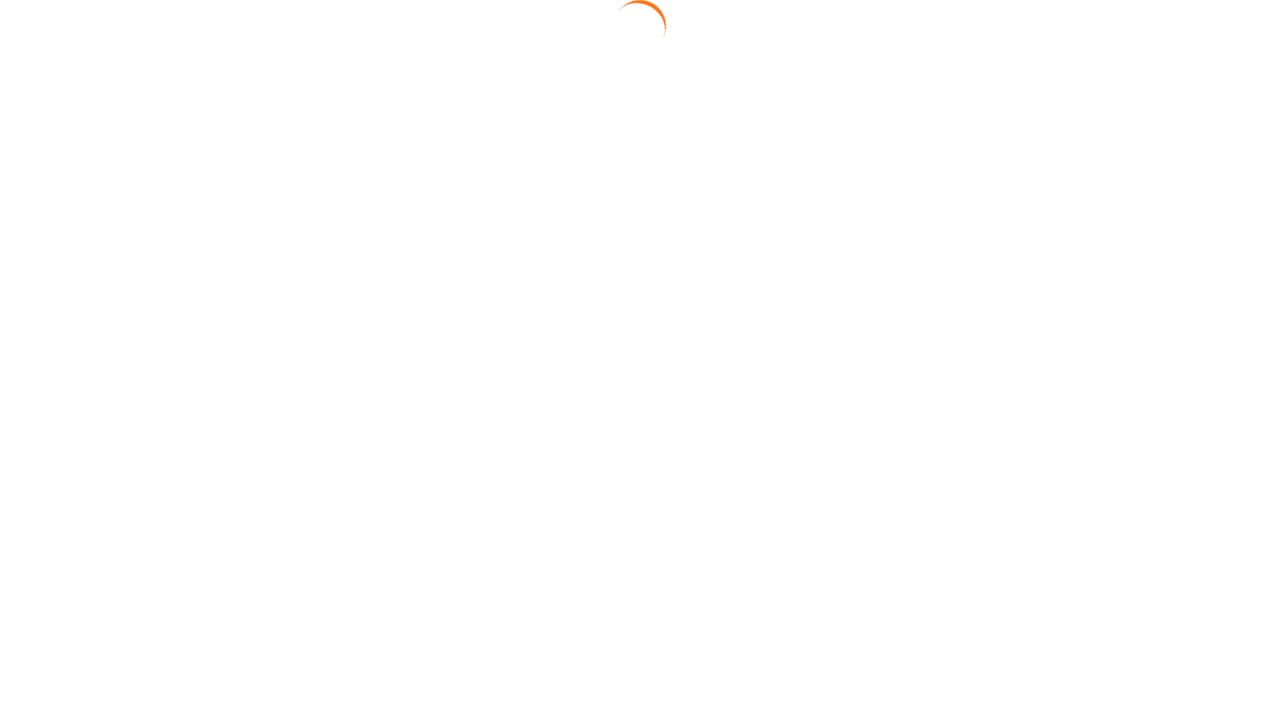

Clicked on Link in New Tab option at (1171, 162) on xpath=//a[@href='/ui/link/linkNew?sublist=1']
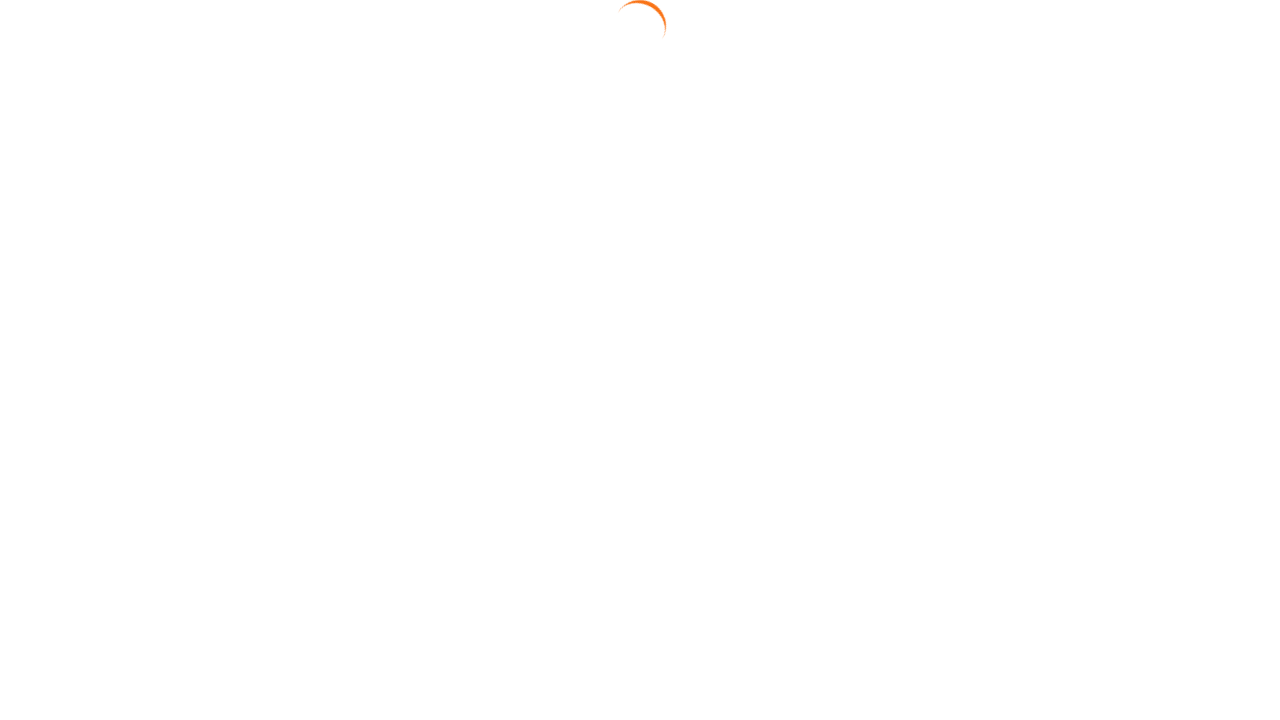

Links loaded on the page
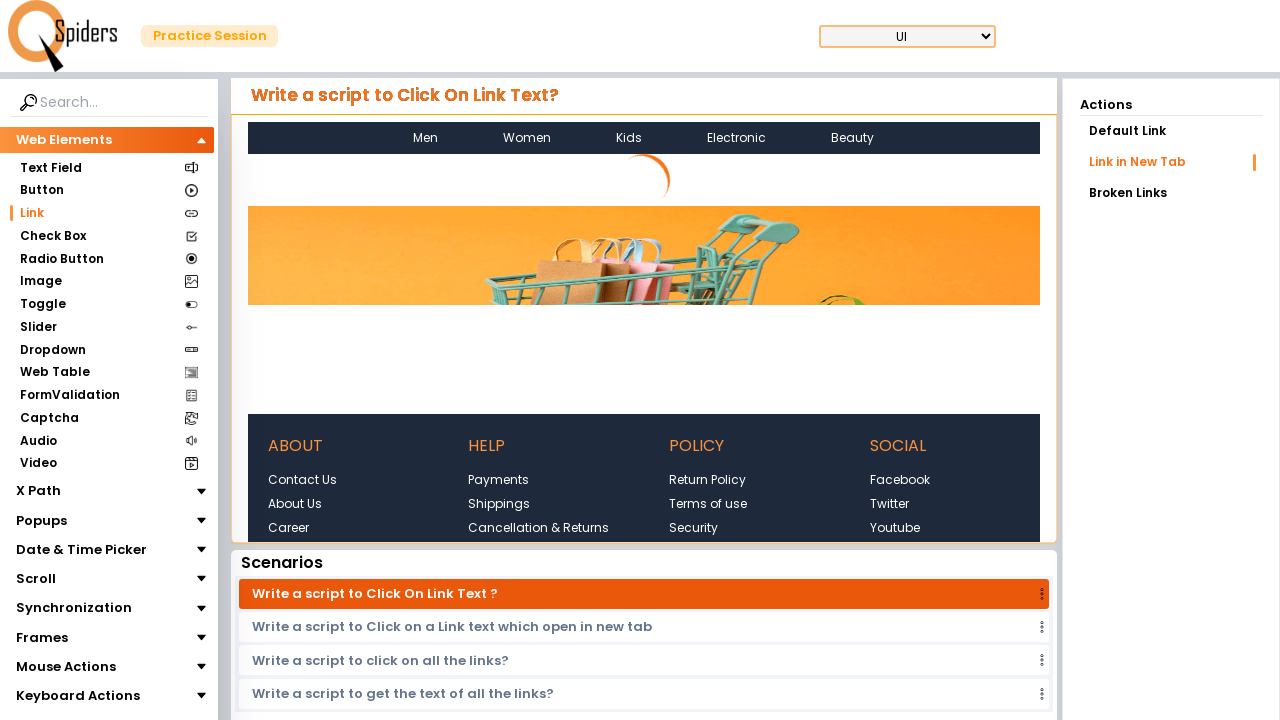

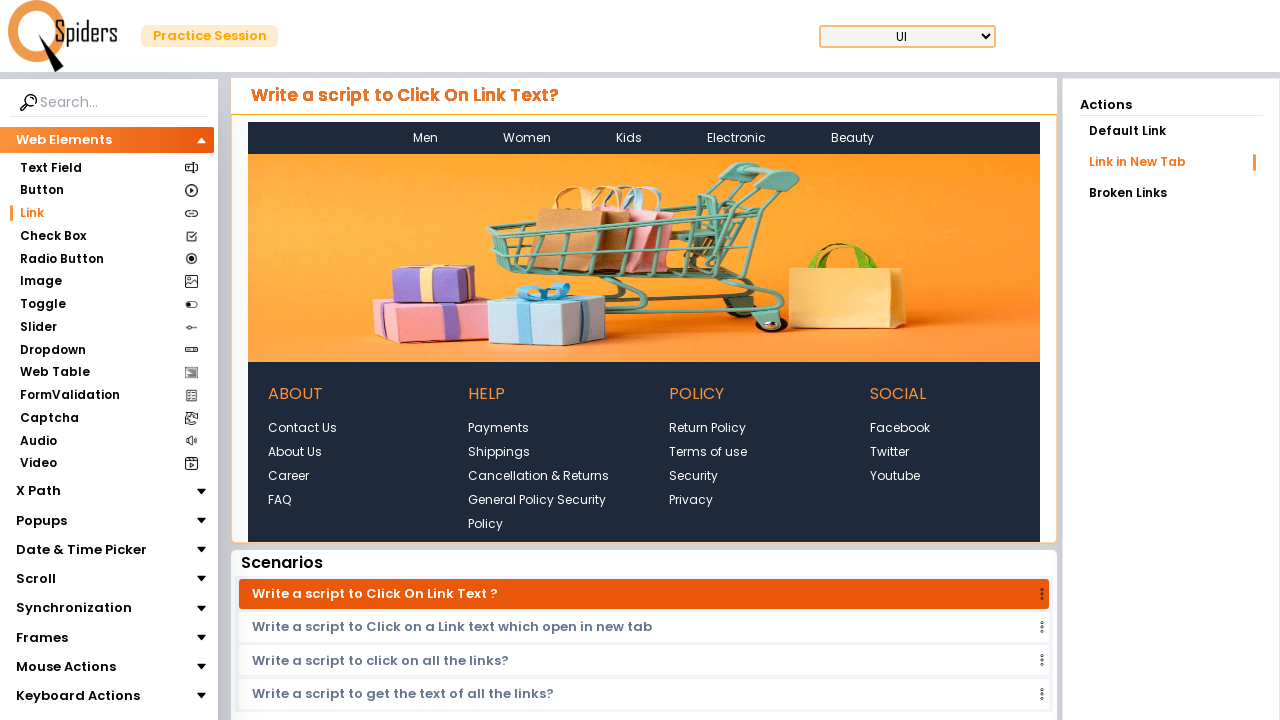